Tests window handling by clicking a link that opens a new tab, switching to the new tab, and verifying the new tab's title is "New Window"

Starting URL: https://the-internet.herokuapp.com/windows

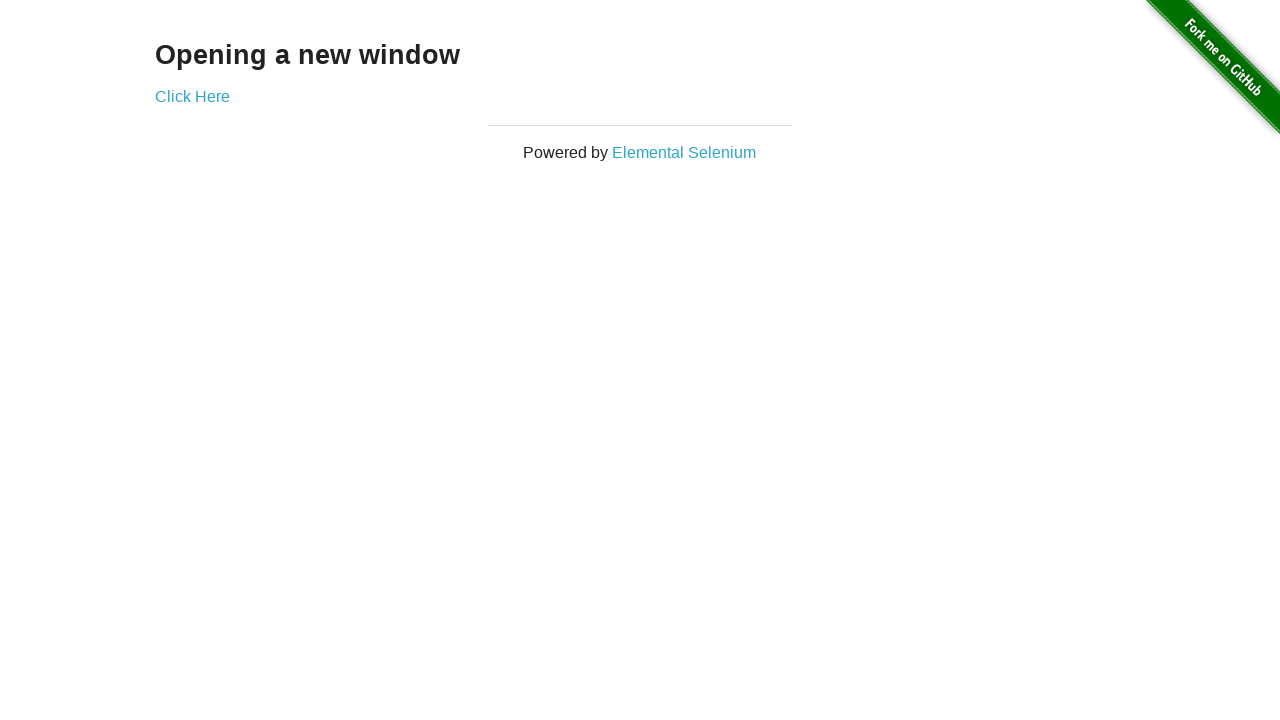

Clicked 'Click Here' link to open new tab at (192, 96) on text=Click Here
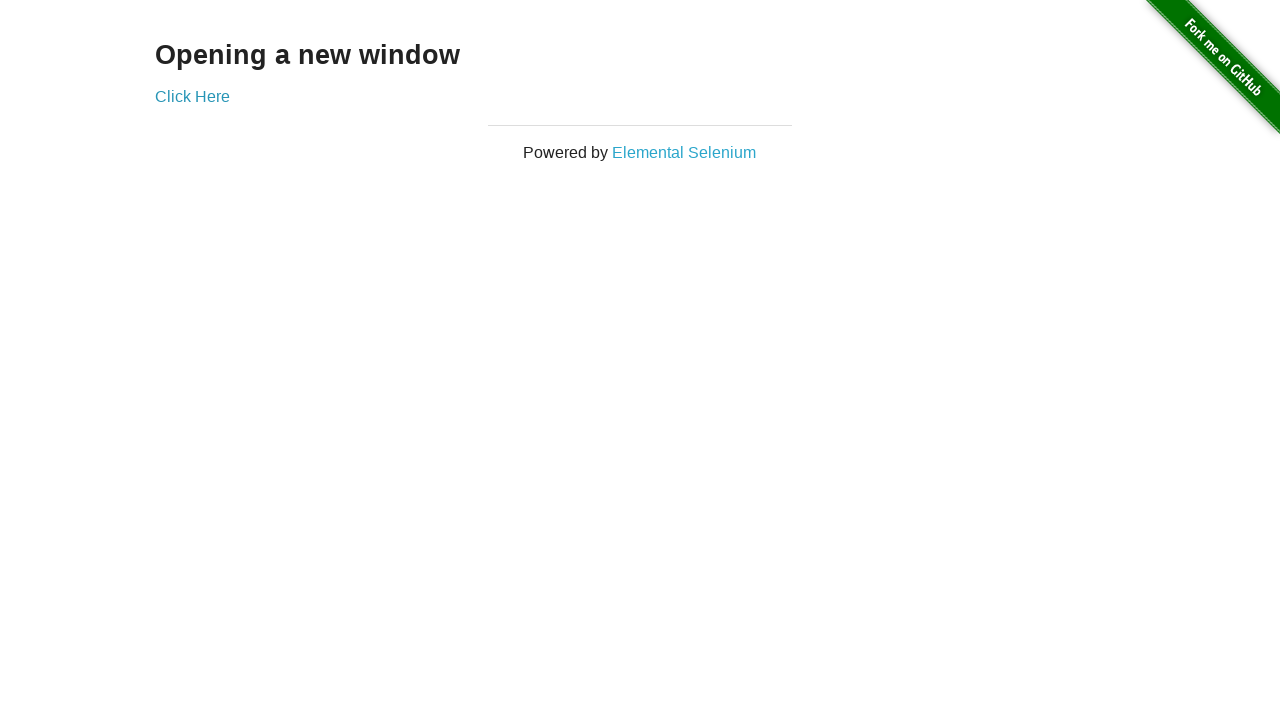

Captured reference to new tab page object
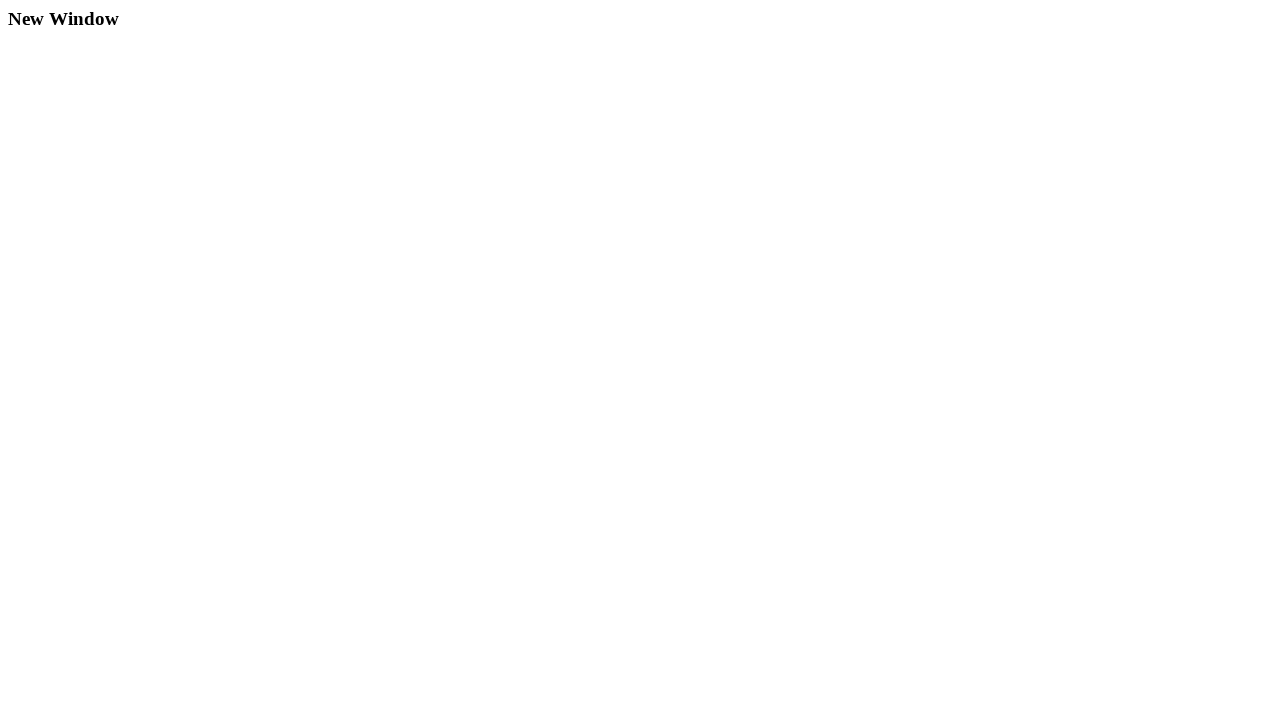

New tab finished loading
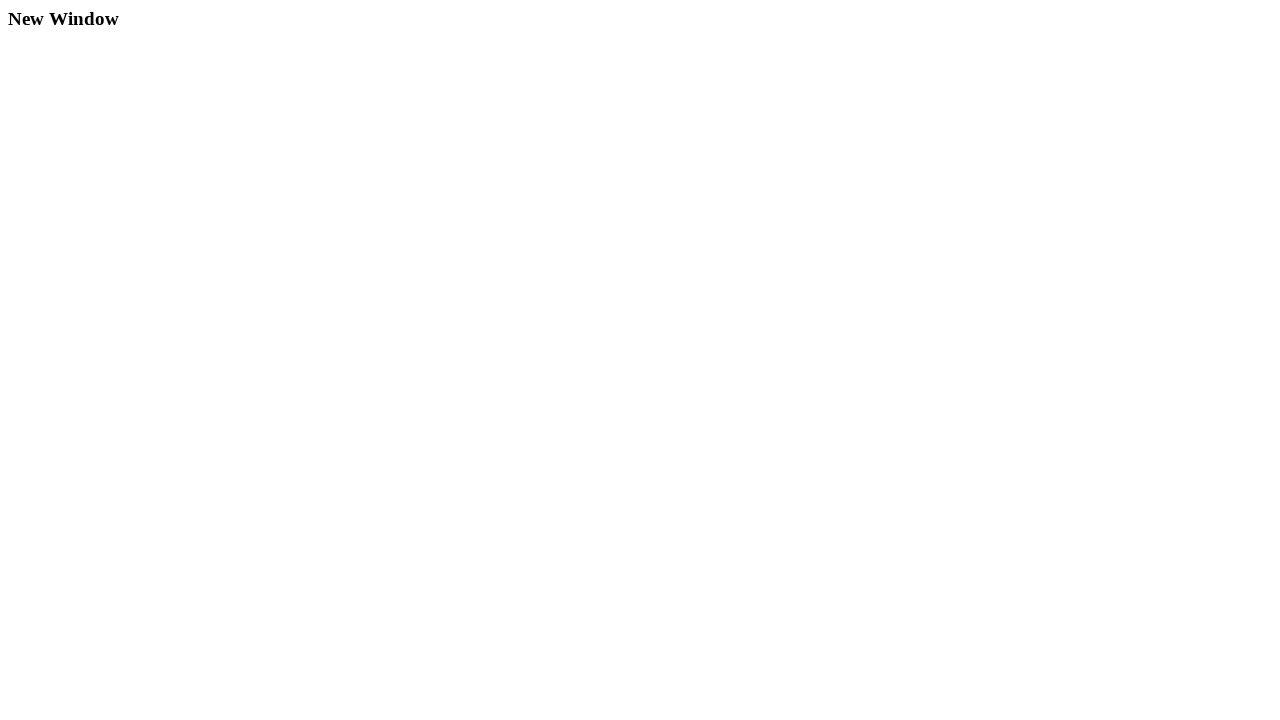

Verified new tab title is 'New Window'
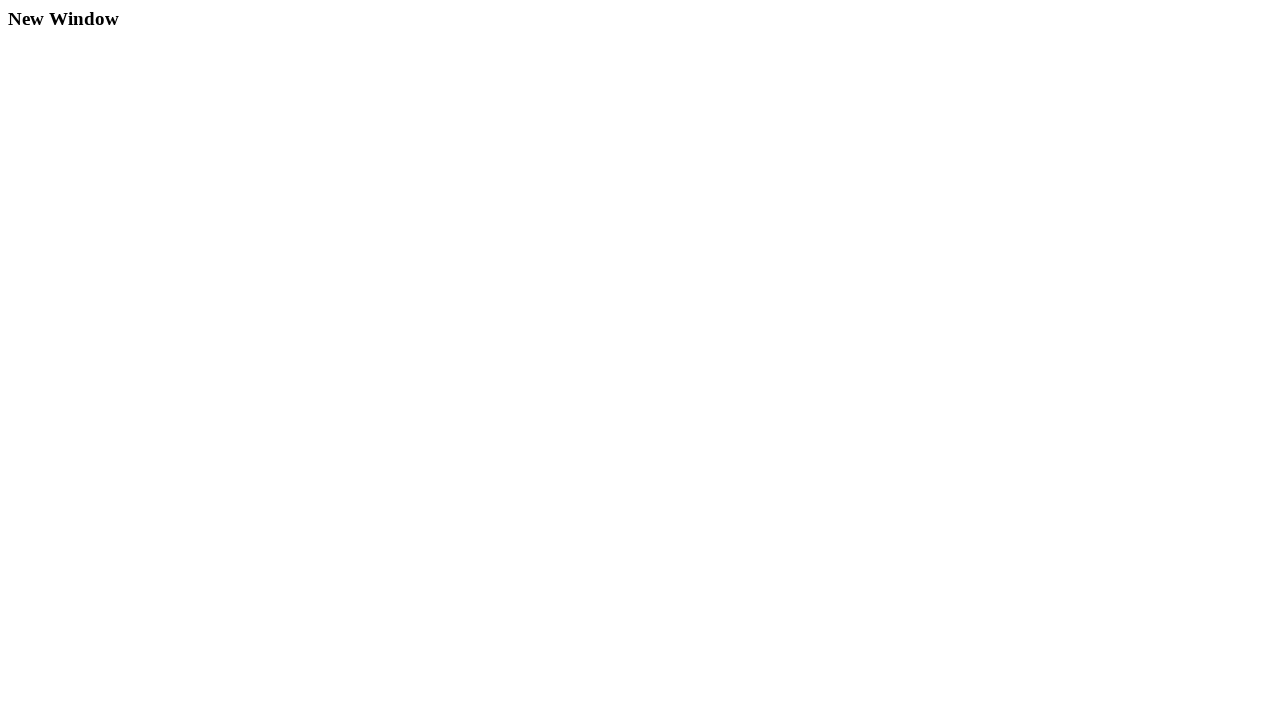

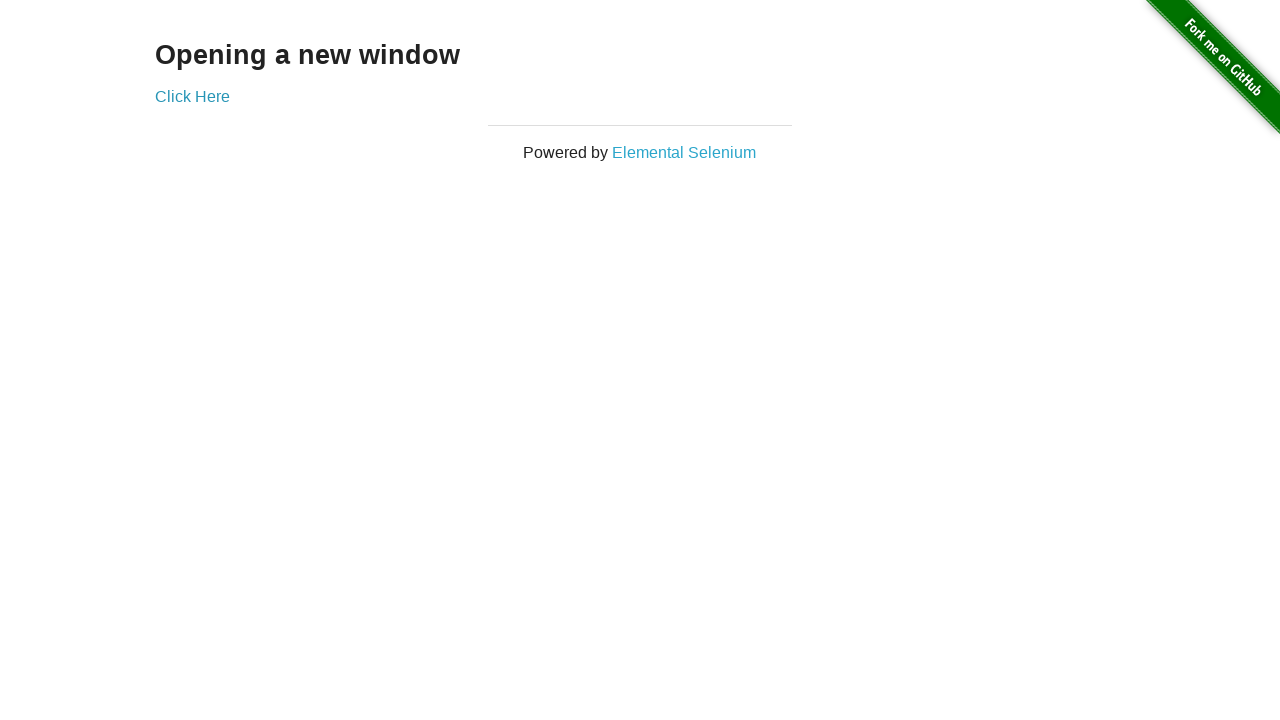